Tests drag and drop functionality by dragging an element and dropping it onto a target element using the dragAndDrop method

Starting URL: https://jqueryui.com/droppable/

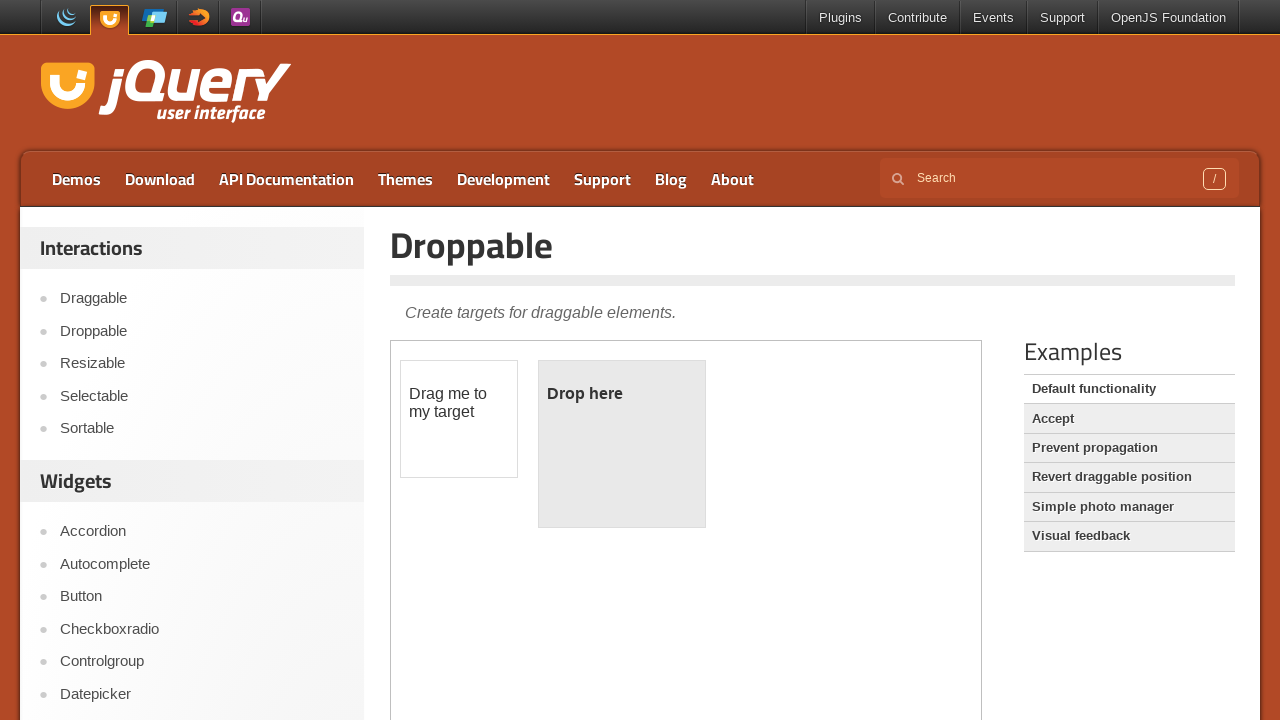

Located iframe containing draggable elements
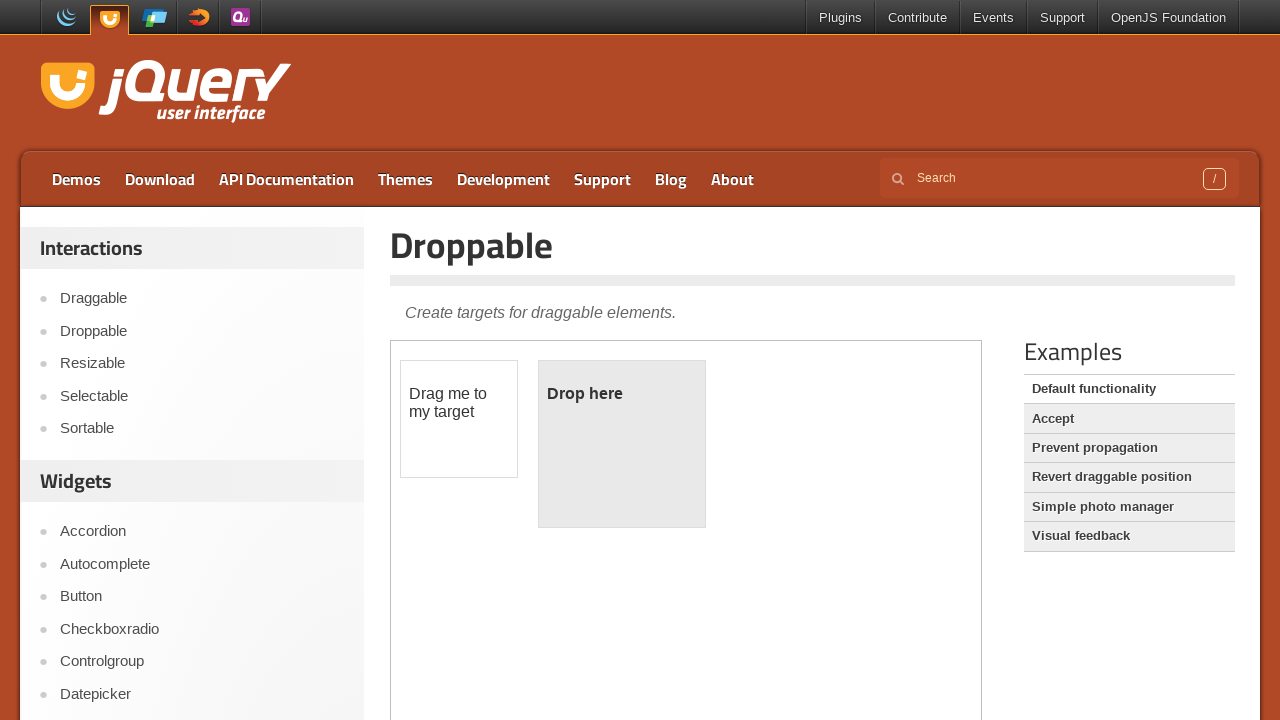

Located draggable element
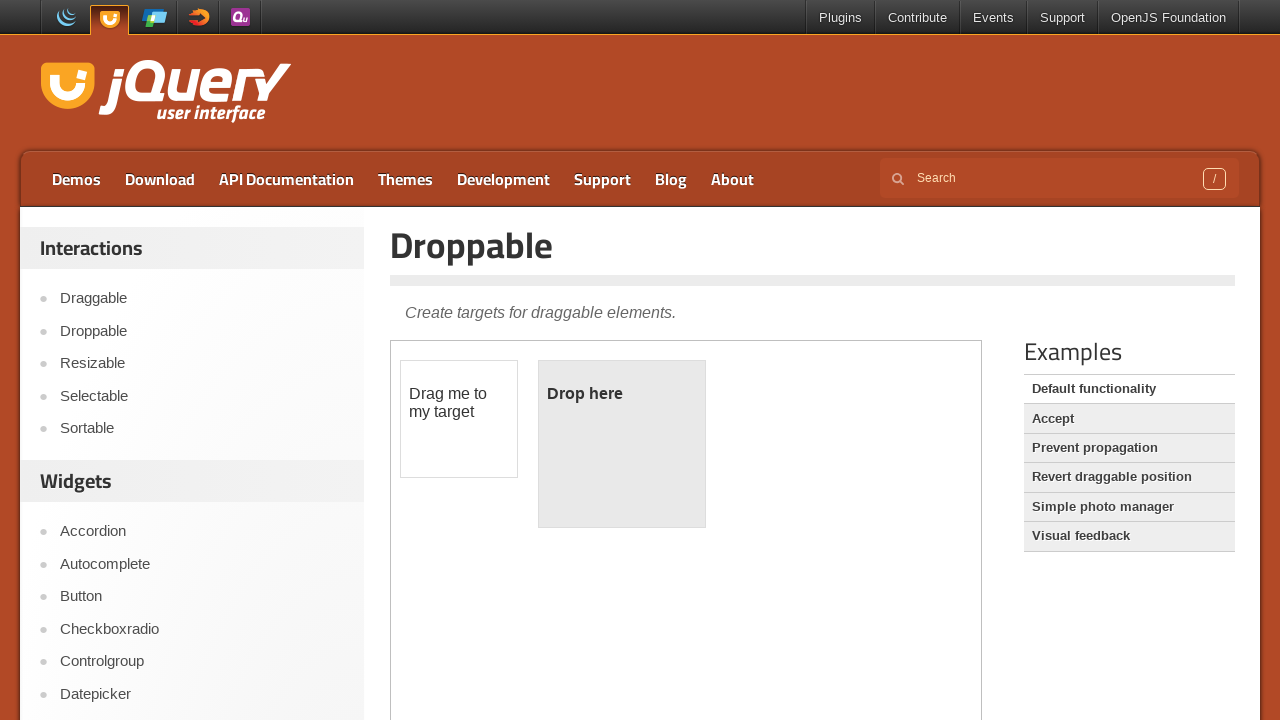

Located droppable target element
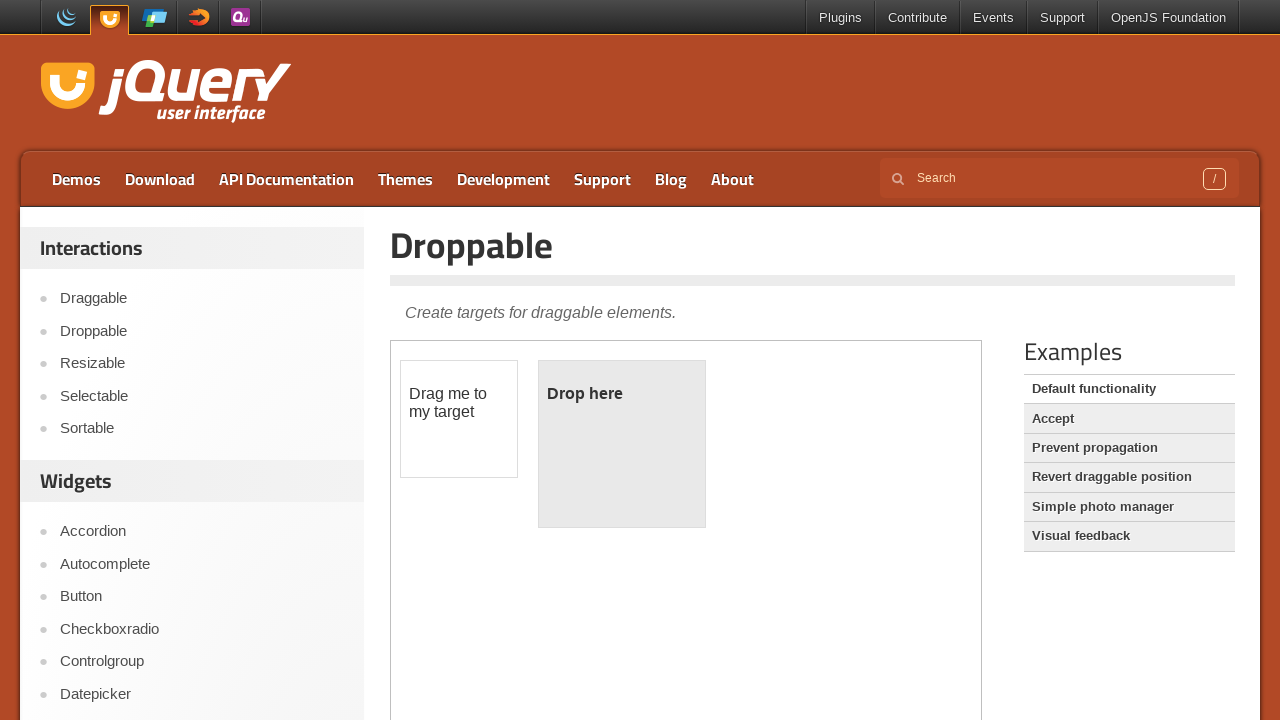

Dragged element onto droppable target using drag_to method at (622, 444)
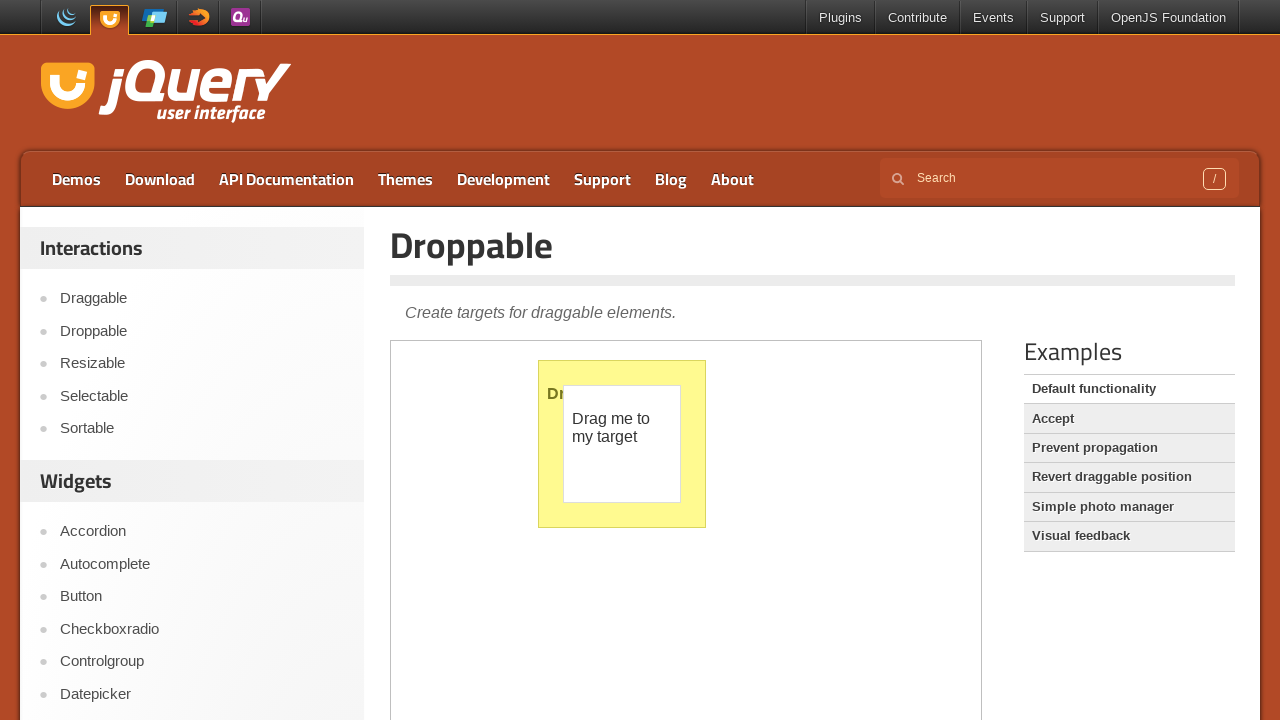

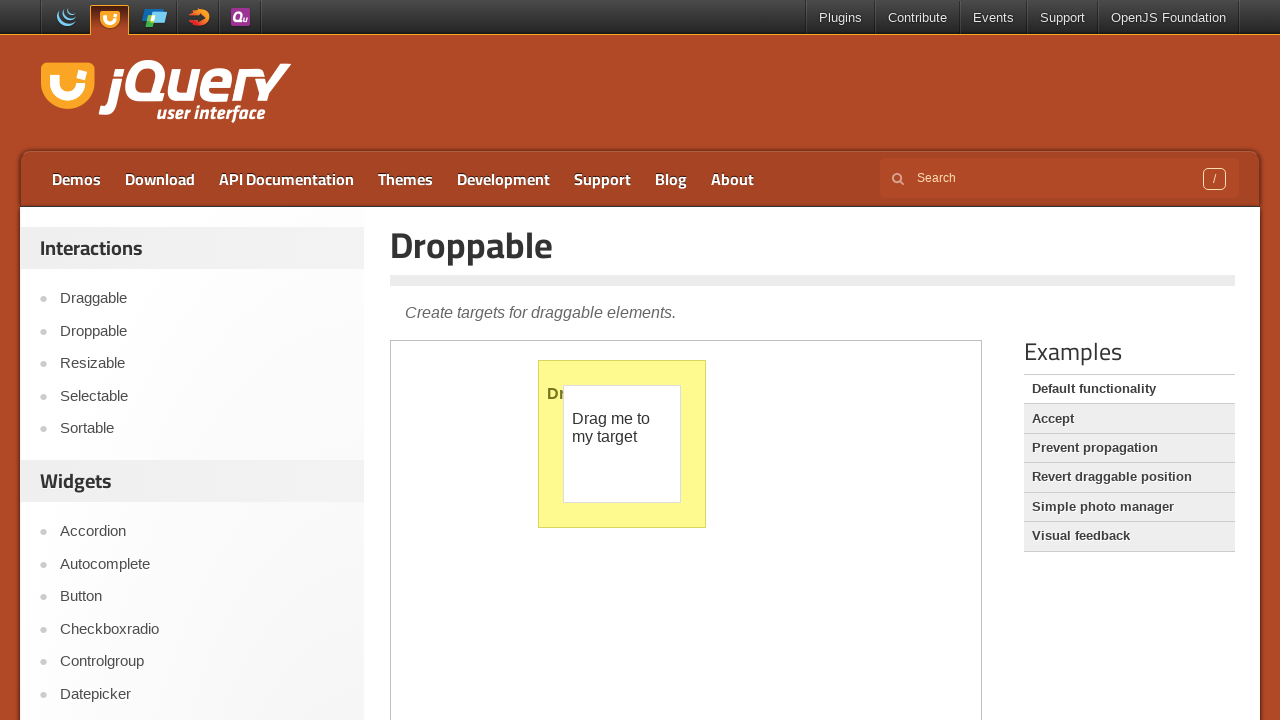